Tests hover functionality by moving mouse over user profile image and verifying the displayed username

Starting URL: https://the-internet.herokuapp.com/hovers

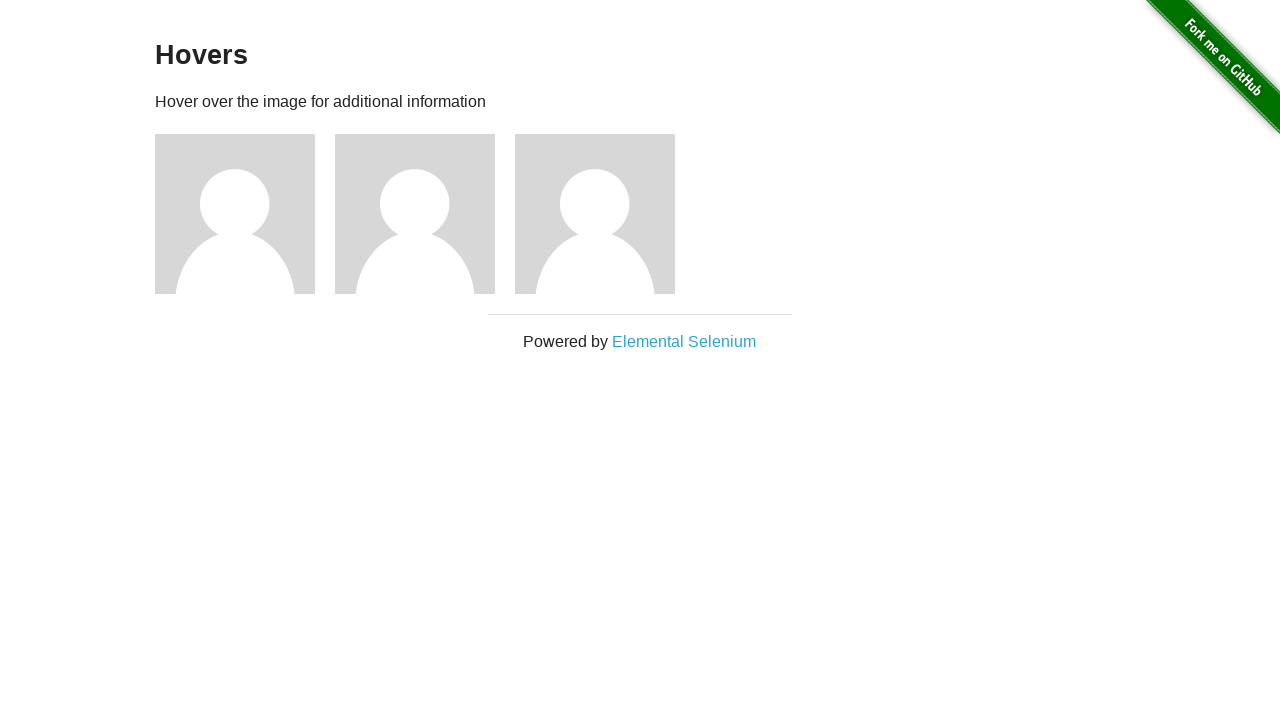

Hovered over the third user profile image at (595, 214) on (//div[@id='content']//img)[3]
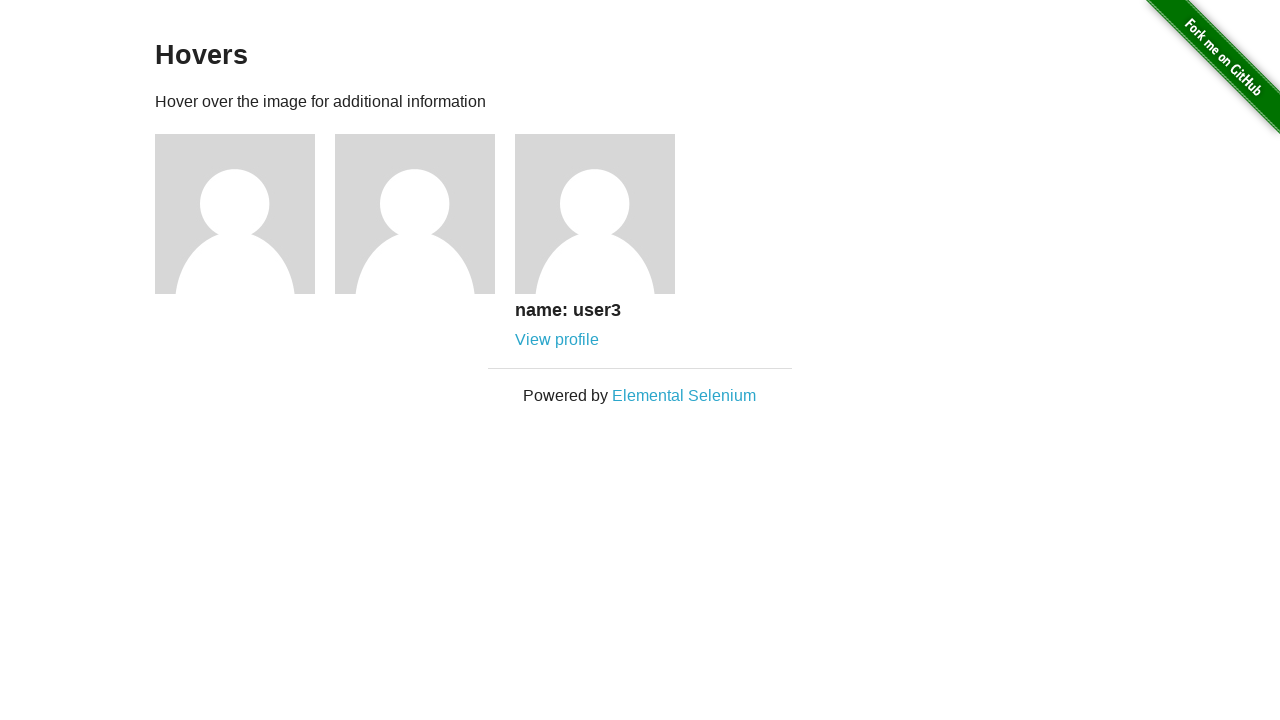

Username 'name: user3' appeared after hovering
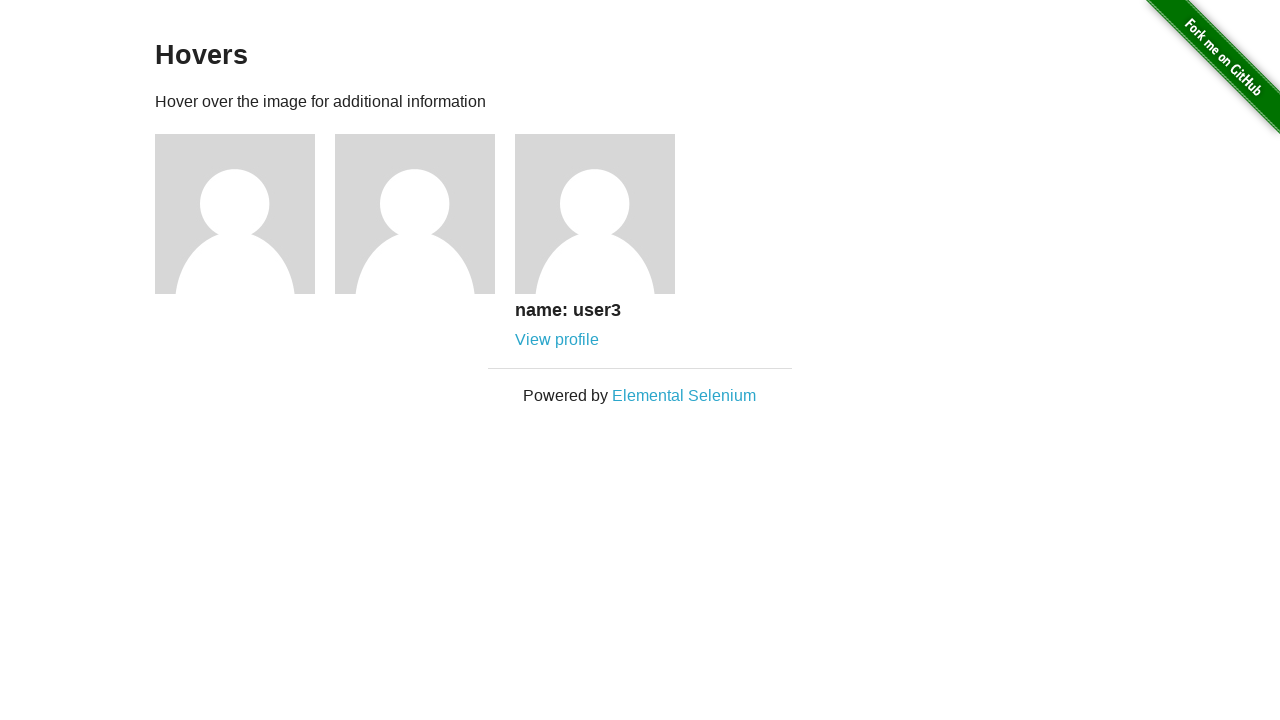

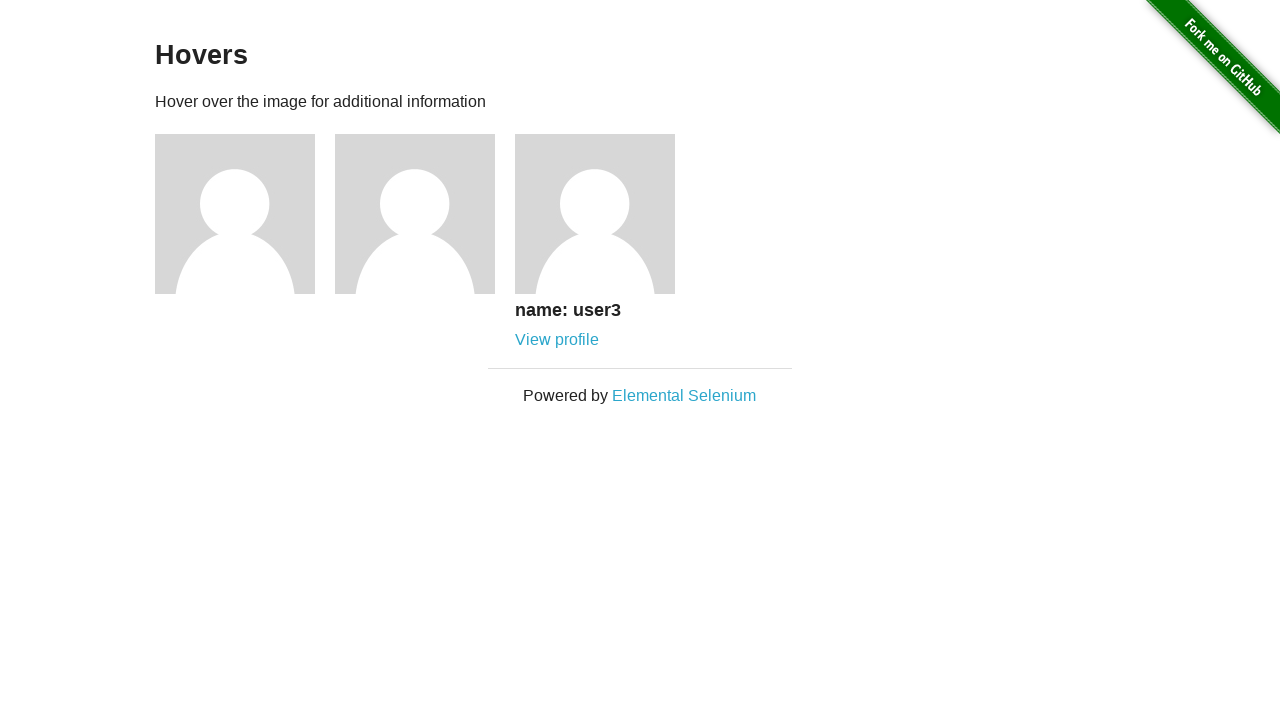